Tests TinyMCE editor functionality by navigating through menus to create a new document, changing the paragraph format to Heading 1, and typing text into the editor iframe.

Starting URL: https://seleniumbase.io/tinymce/

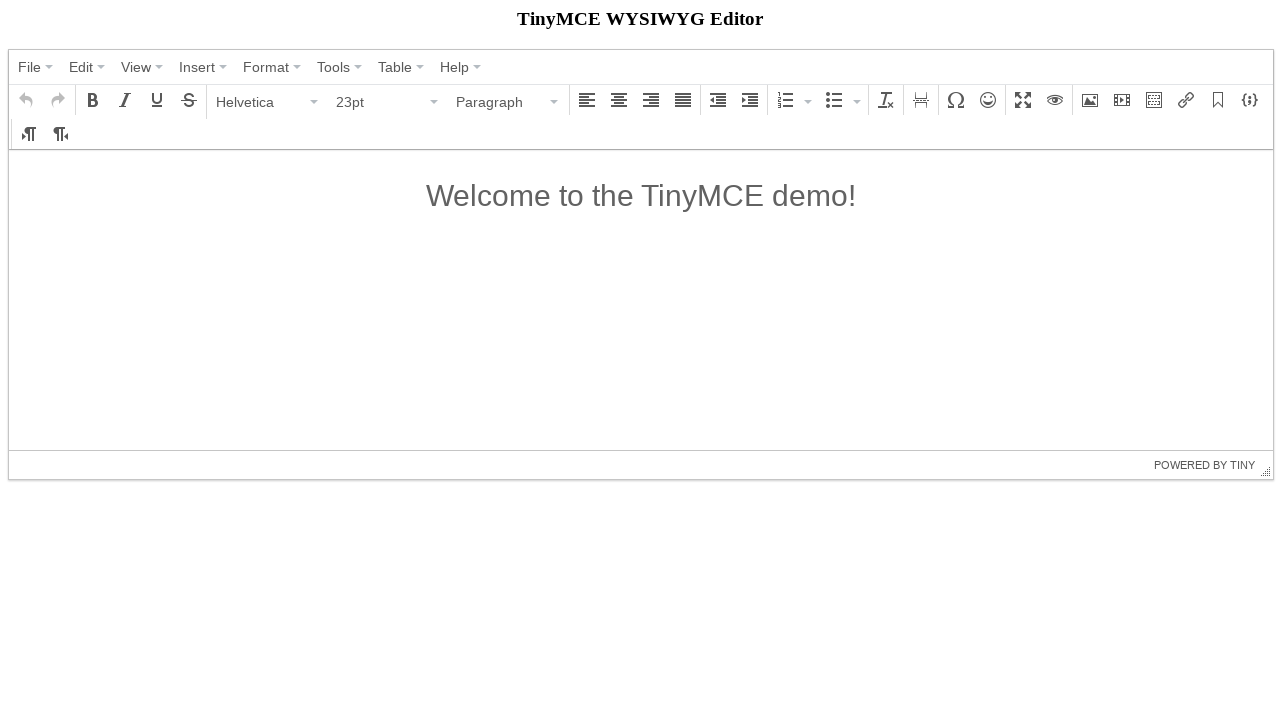

TinyMCE container loaded
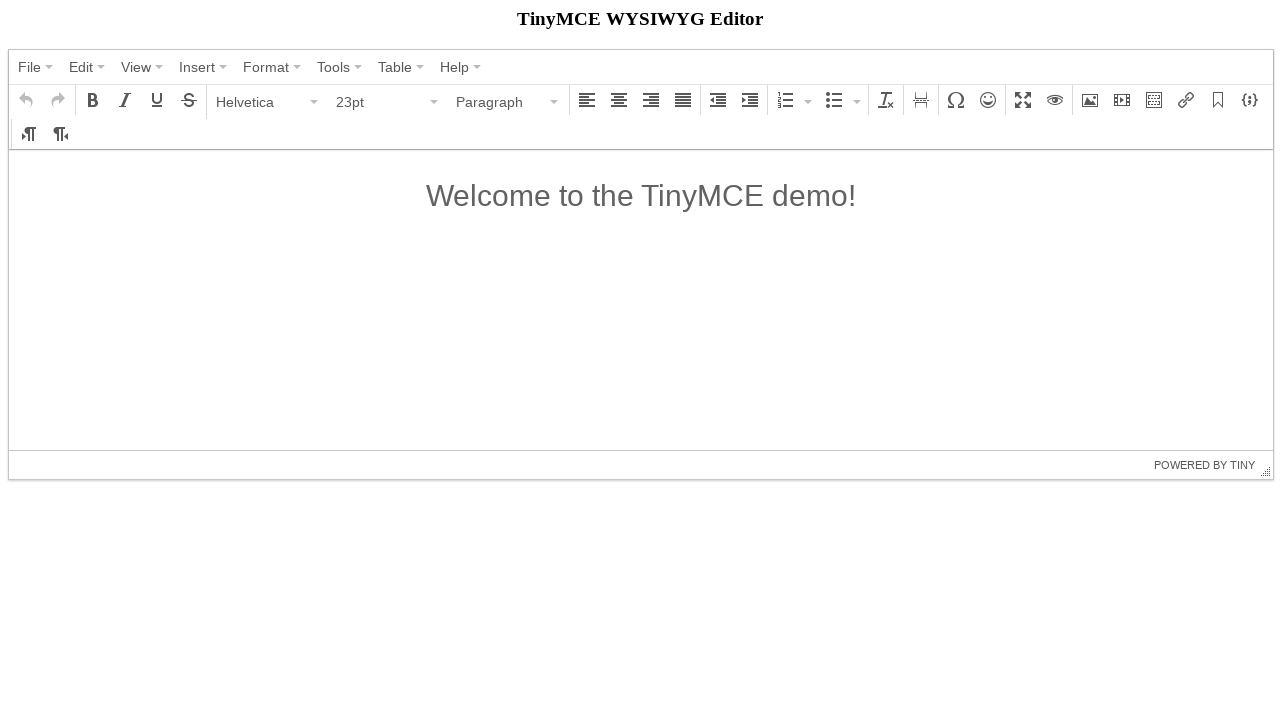

Clicked on File menu at (30, 67) on span:has-text("File")
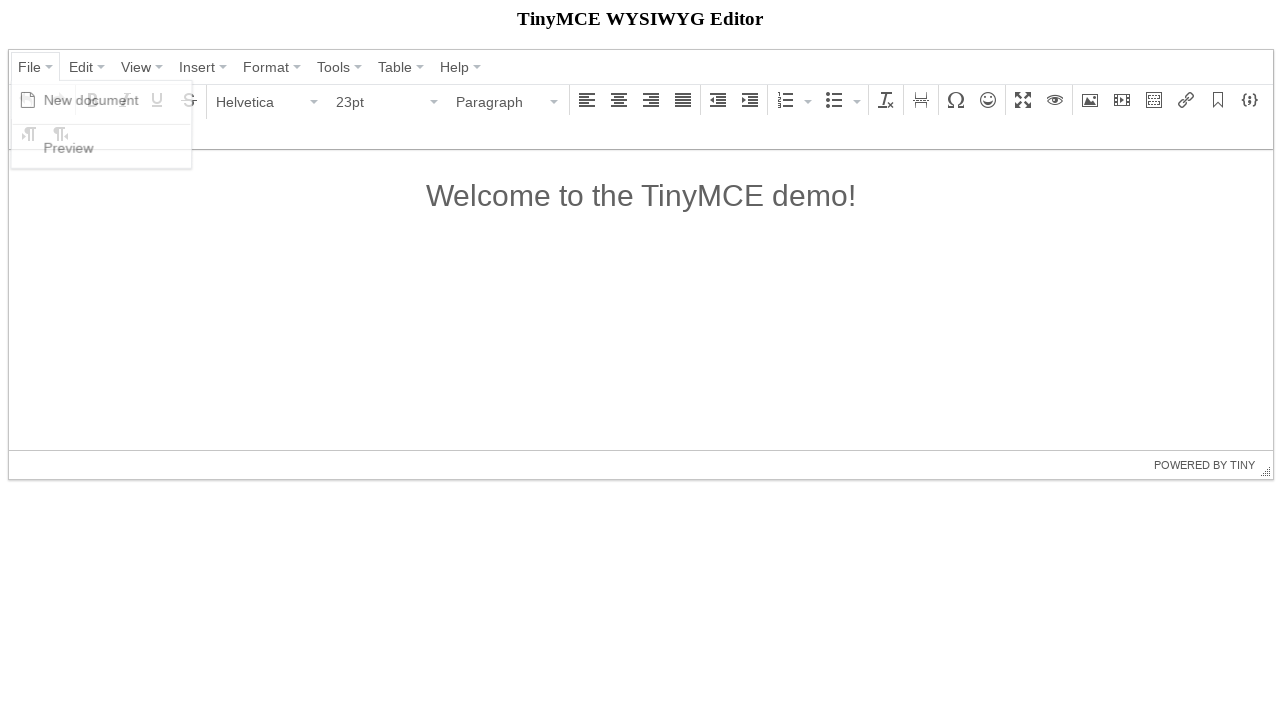

Clicked on New document option at (92, 100) on span:has-text("New document")
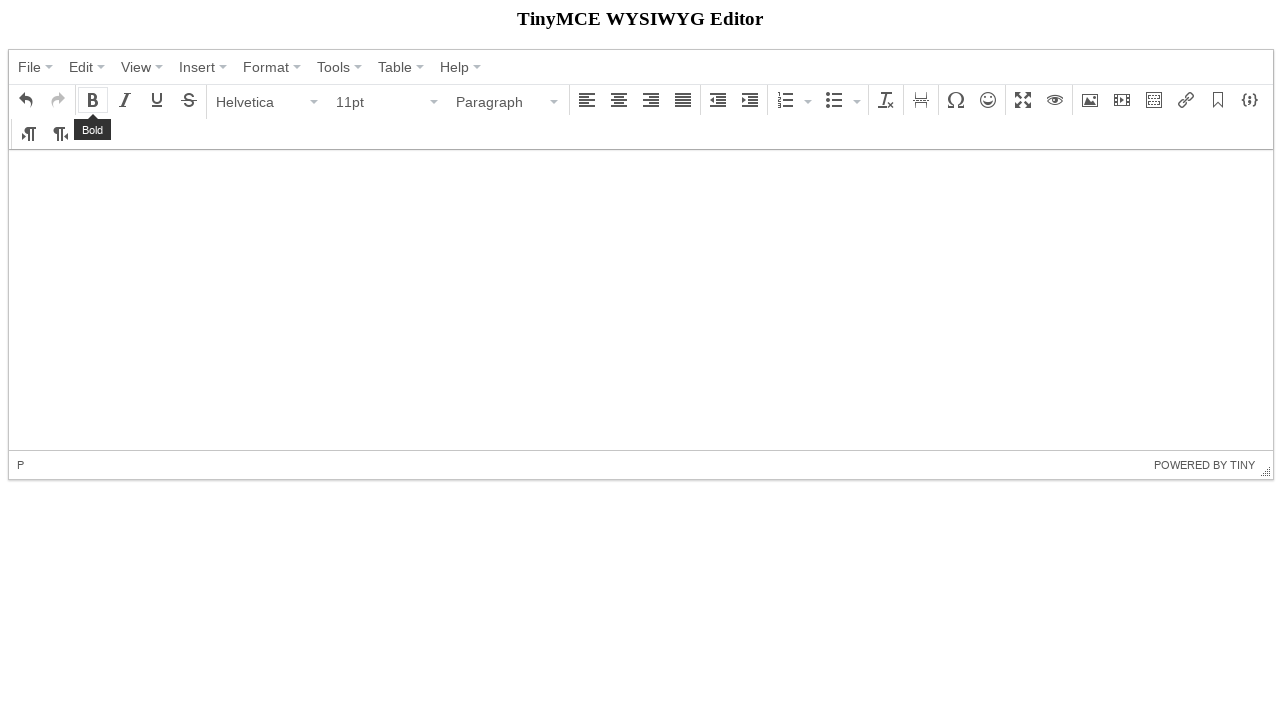

Clicked on Paragraph format dropdown at (501, 102) on span:has-text("Paragraph")
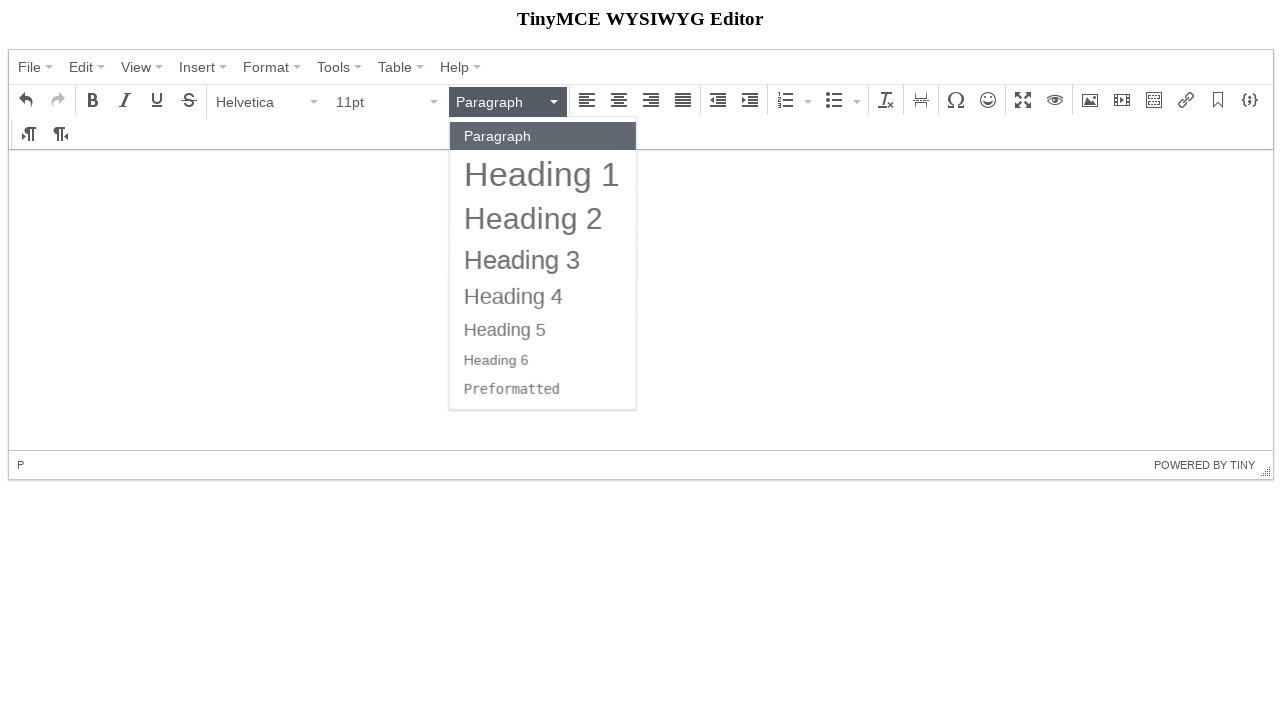

Selected Heading 1 format at (542, 174) on span:has-text("Heading 1")
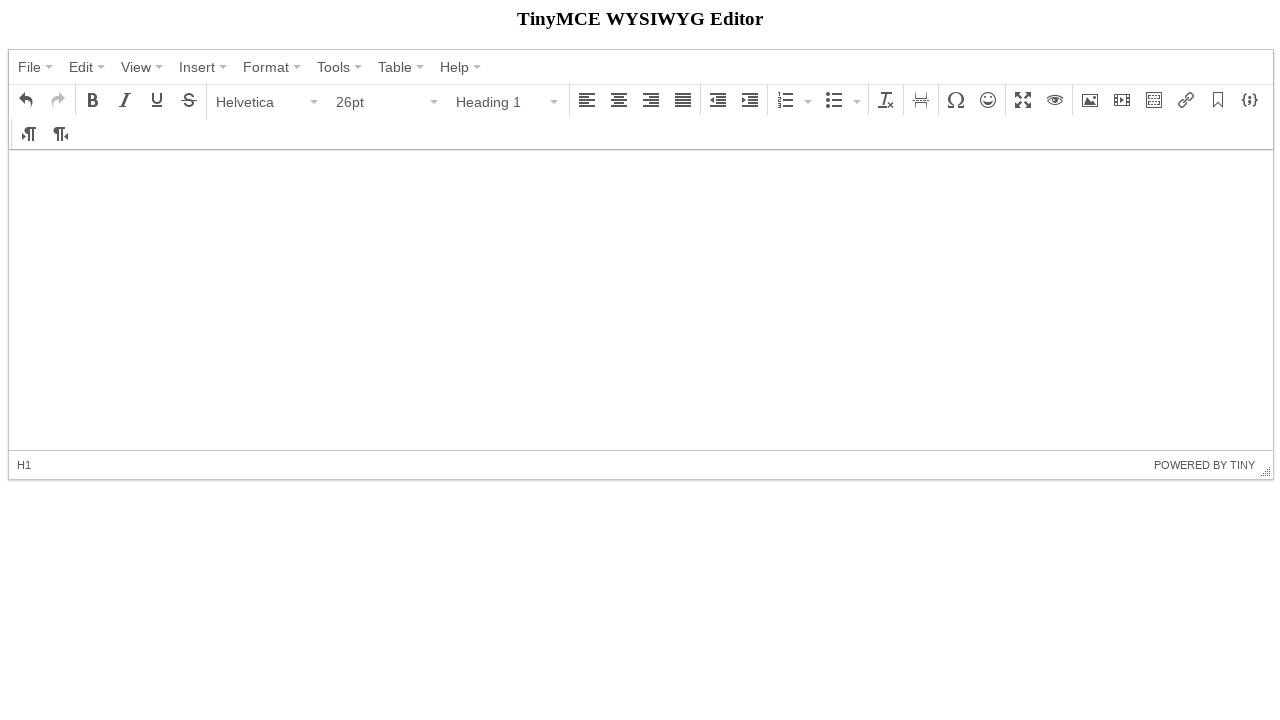

Typed 'SeleniumBase!' into the TinyMCE editor on iframe >> nth=0 >> internal:control=enter-frame >> #tinymce
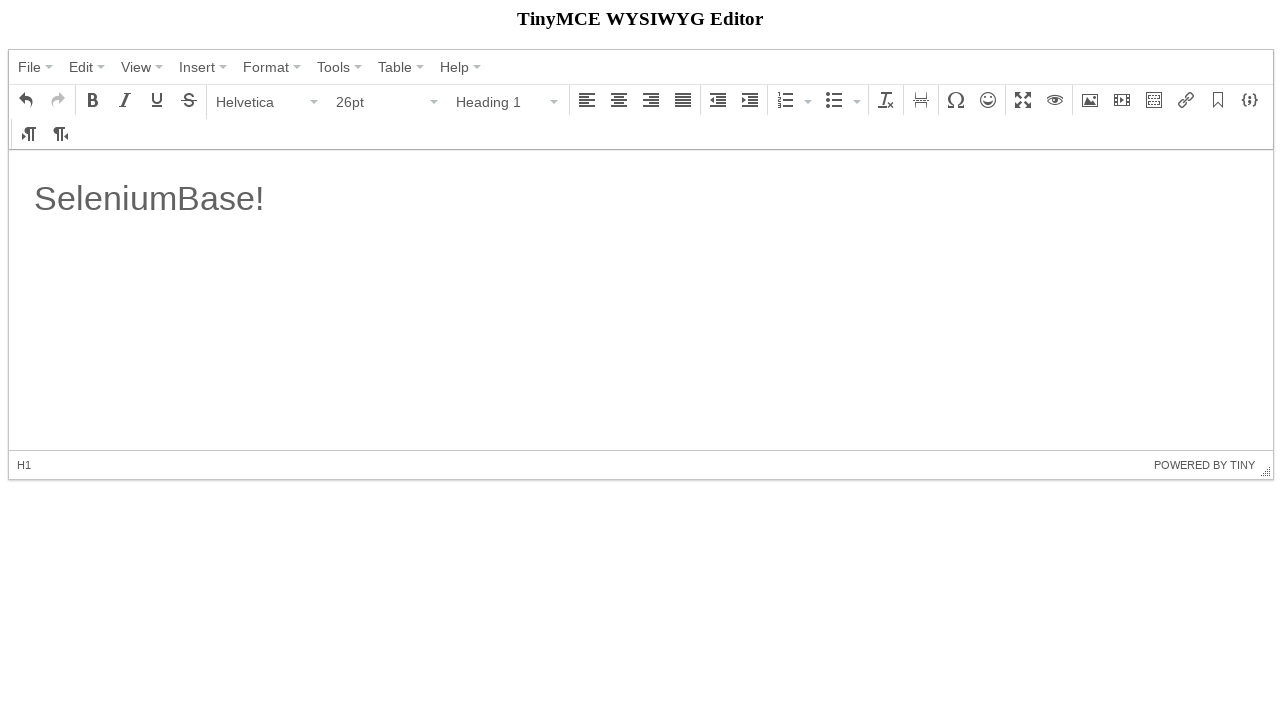

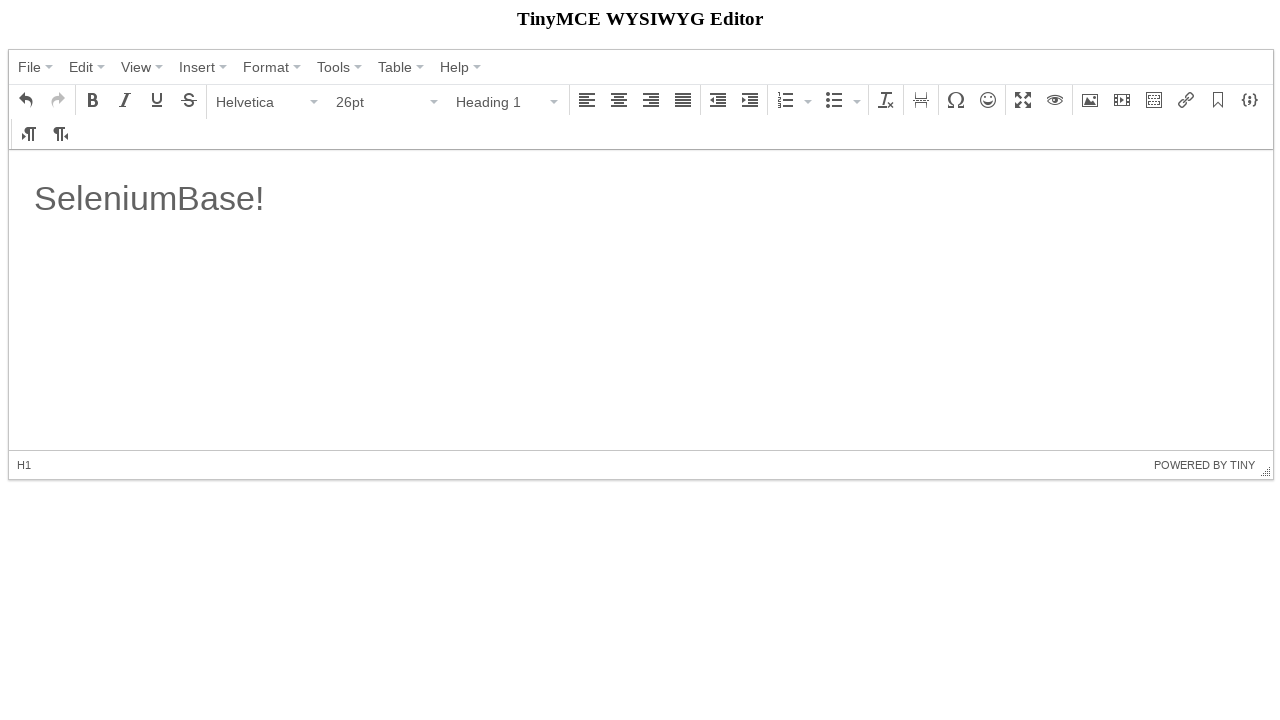